Tests a registration form by filling in first name, last name, and city fields, then submitting and verifying the success message.

Starting URL: http://suninjuly.github.io/registration1.html

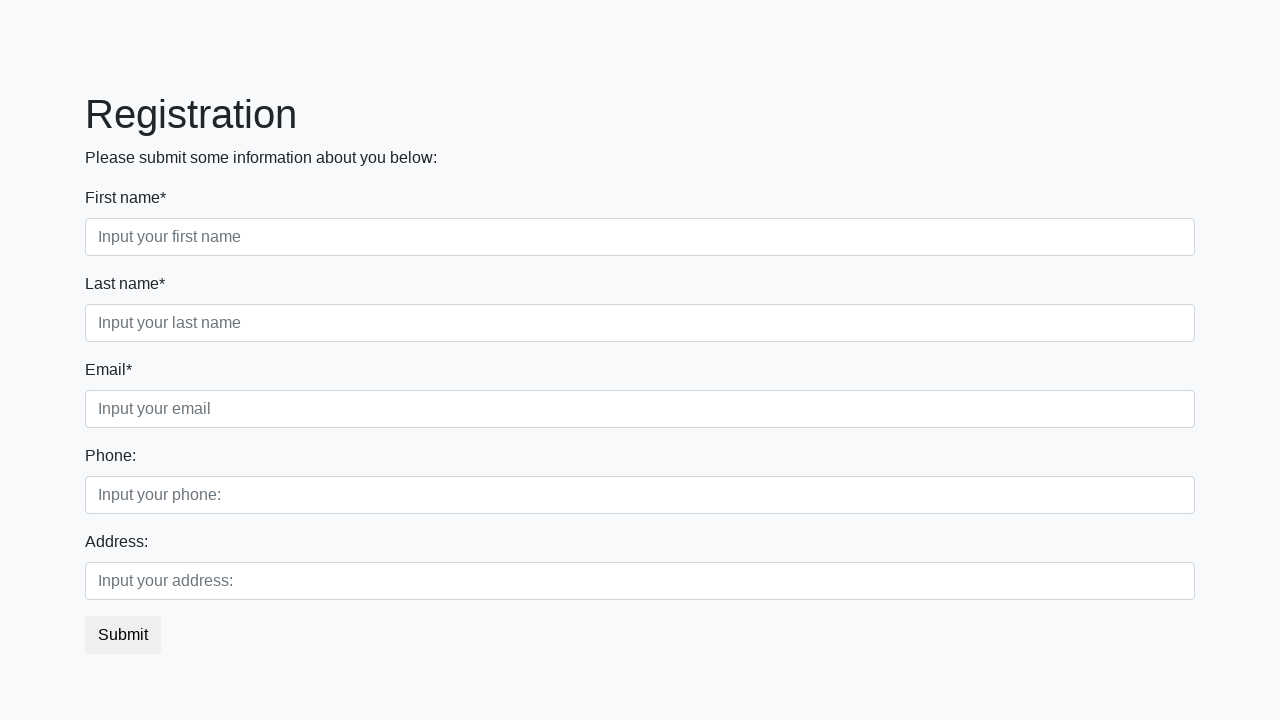

Filled first name field with 'Ivan' on .first_block>.first_class>input.first
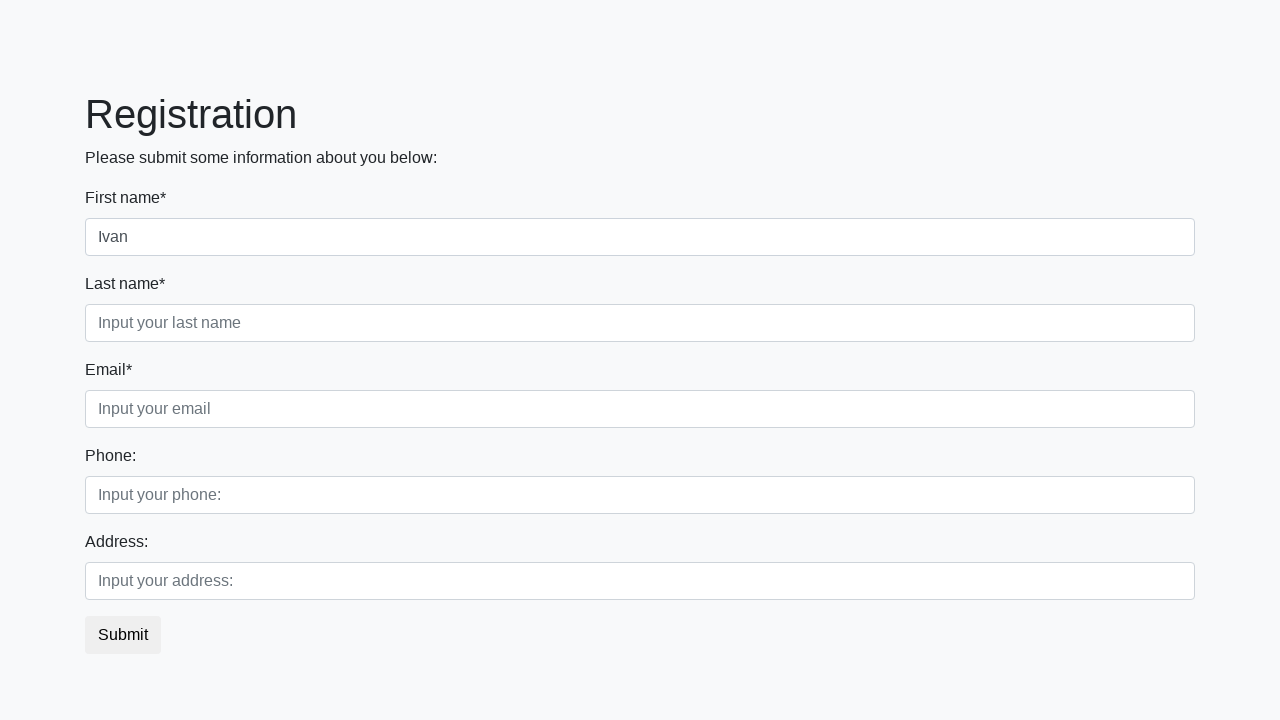

Filled last name field with 'Petrov' on .first_block>.second_class>input.second
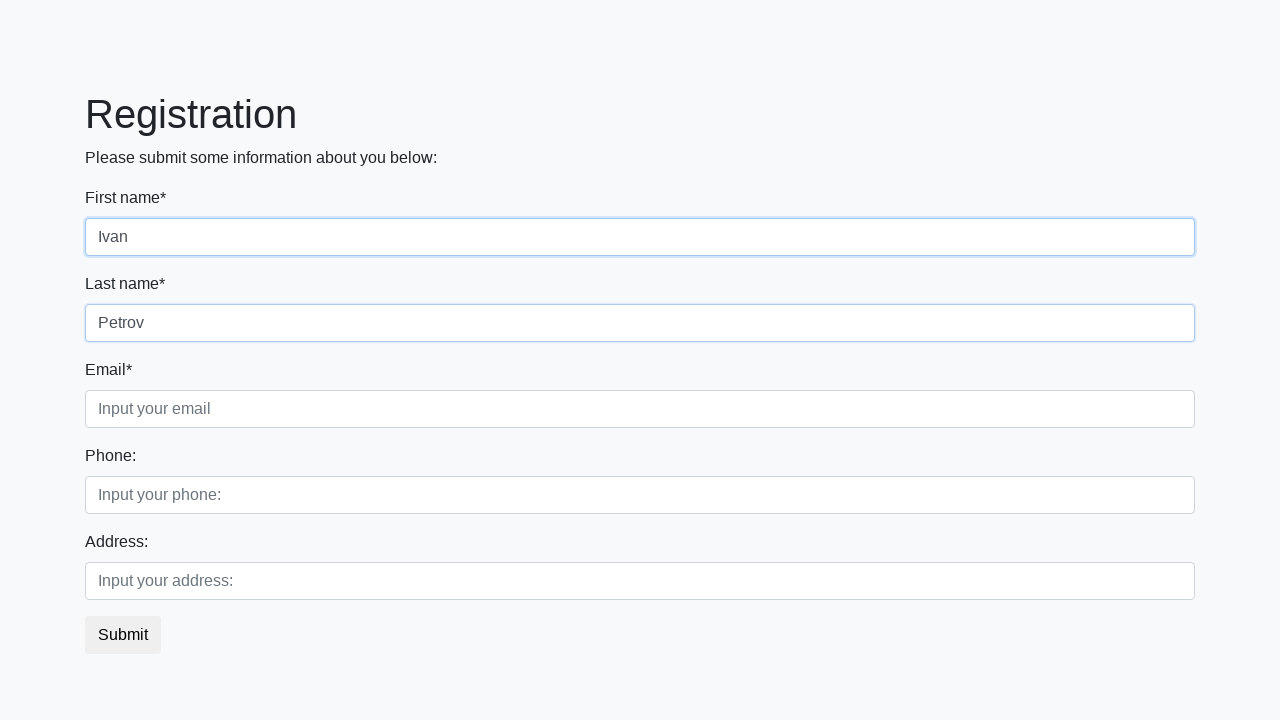

Filled city field with 'Smolensk' on .first_block>.third_class>input.third
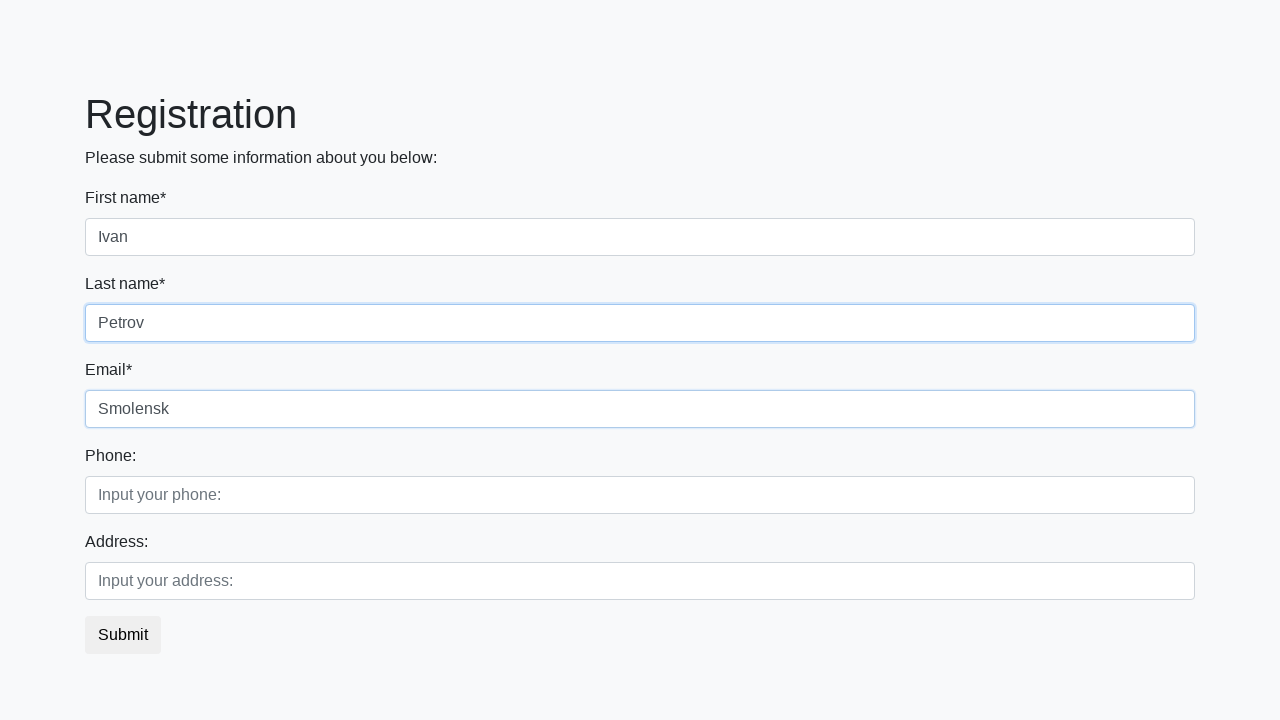

Clicked submit button to register at (123, 635) on button.btn
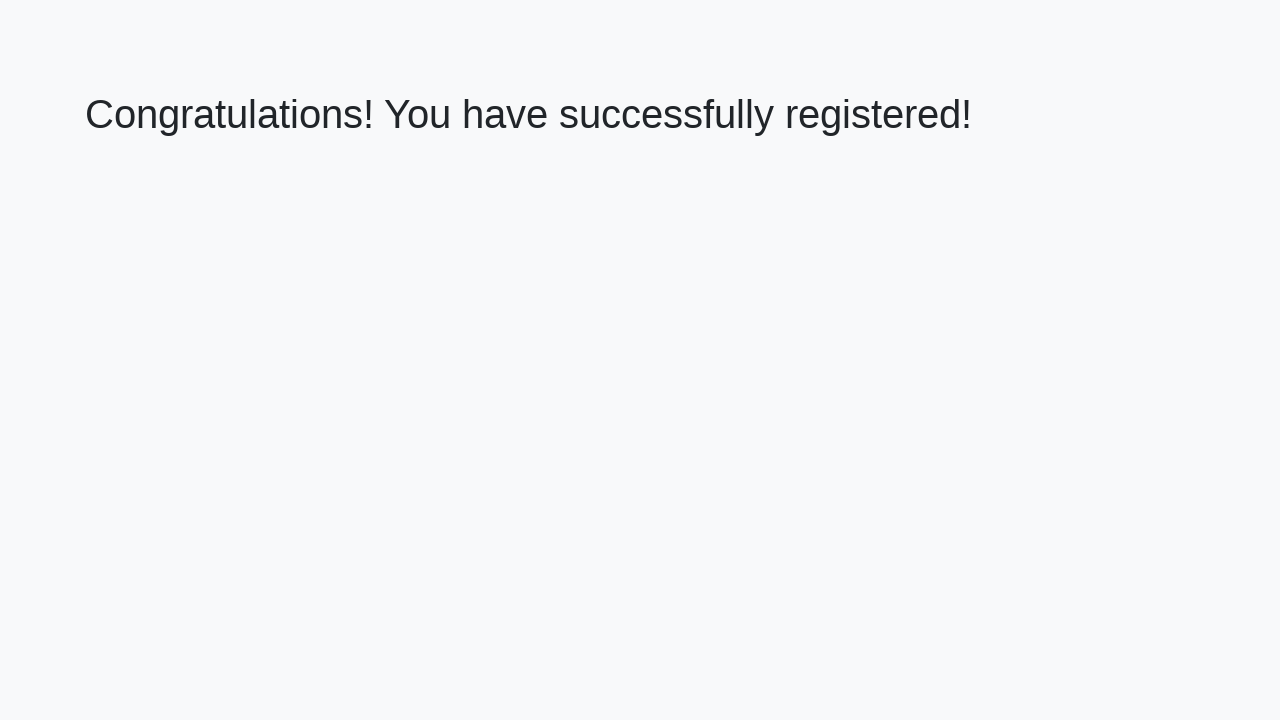

Retrieved success message text
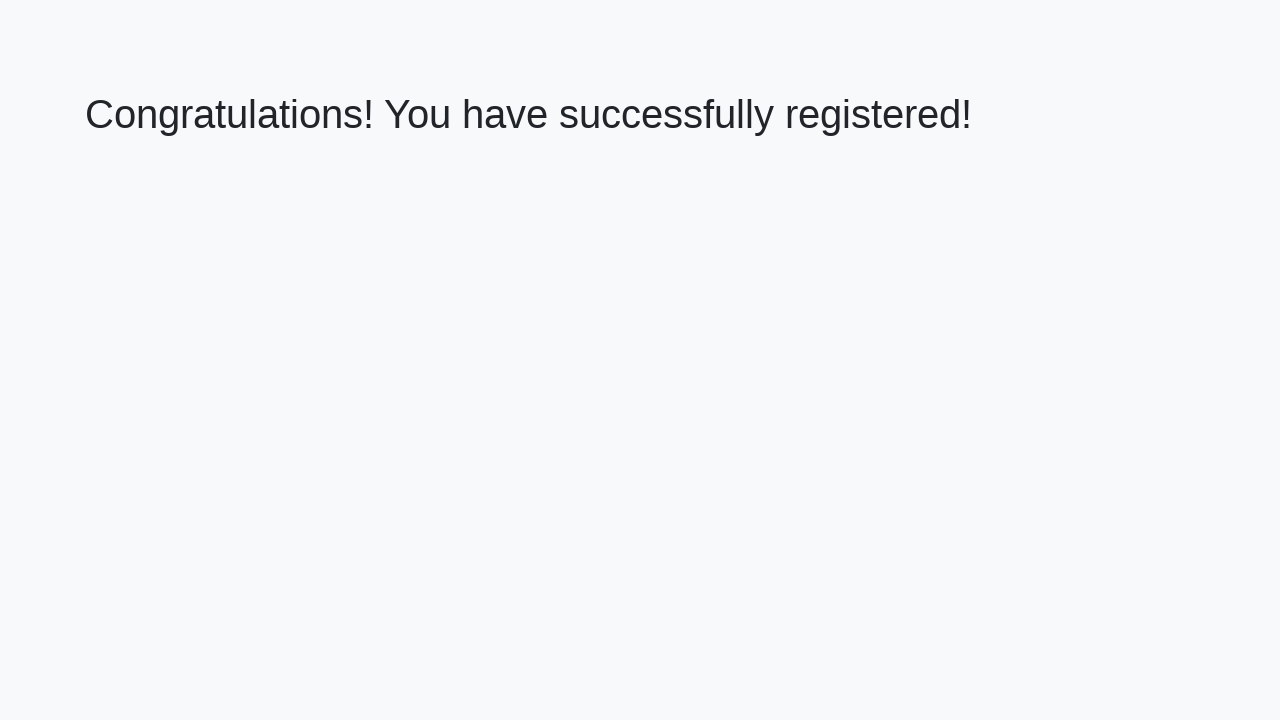

Verified success message: 'Congratulations! You have successfully registered!'
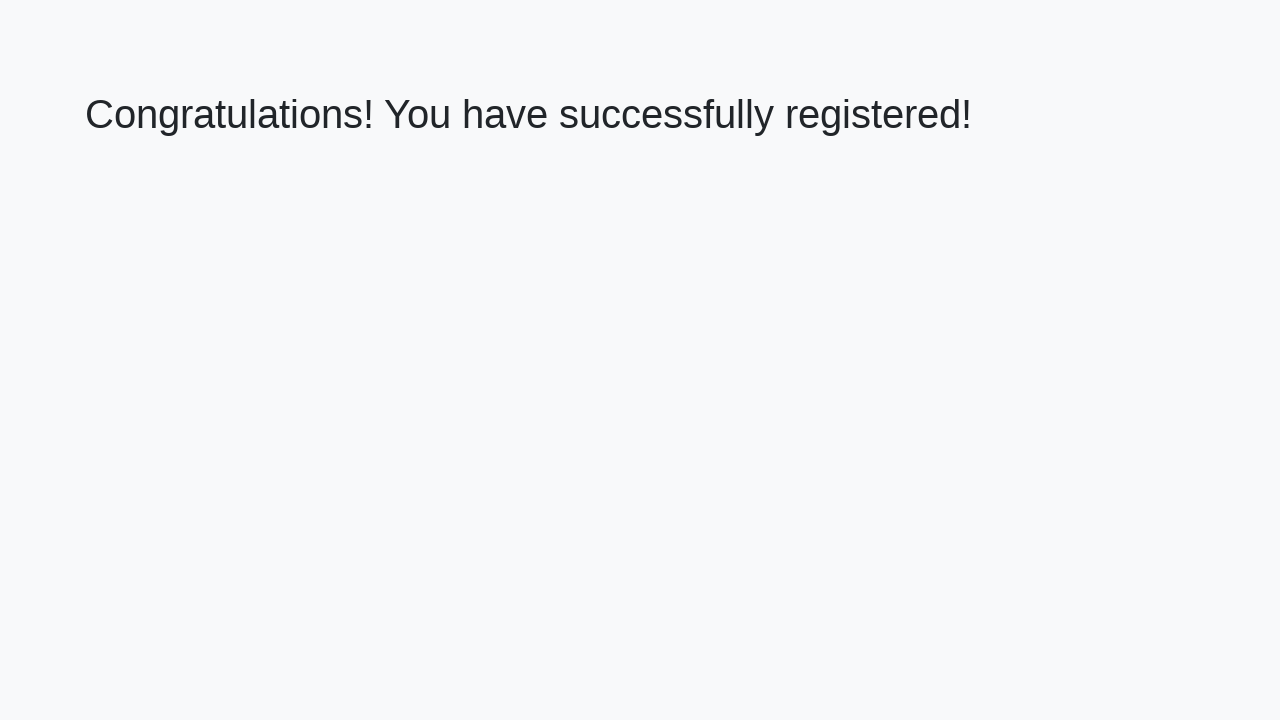

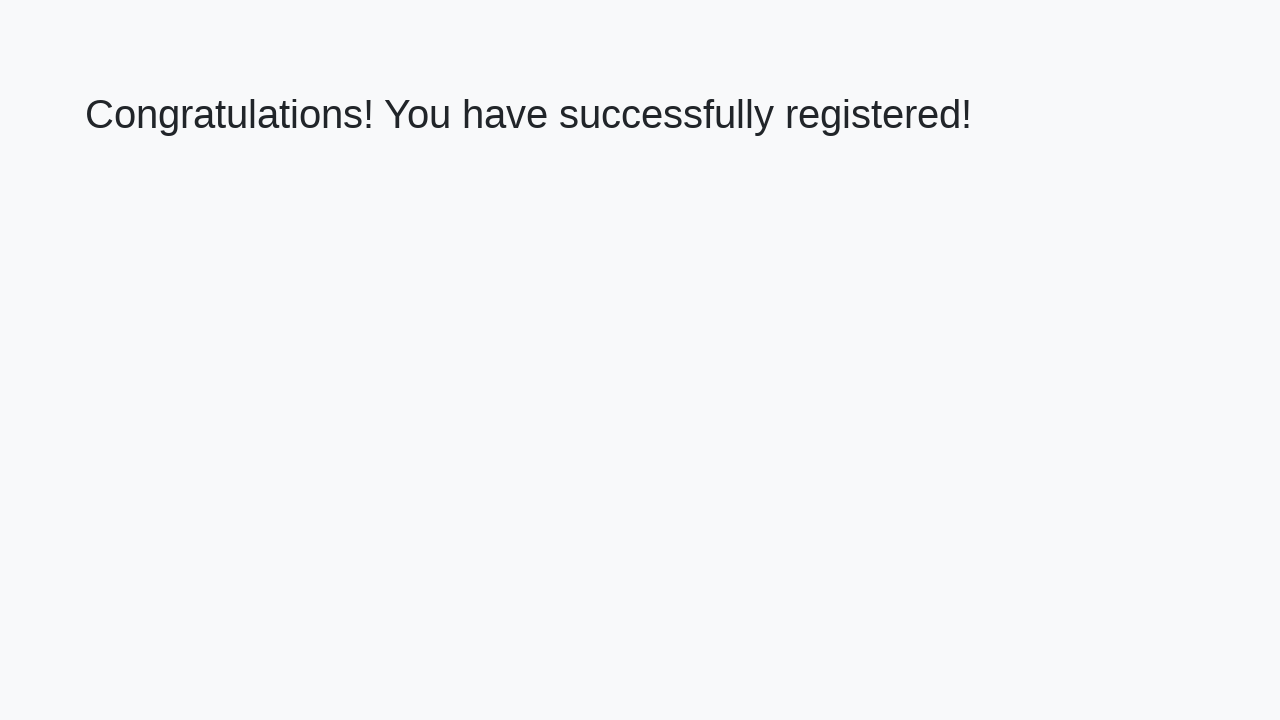